Tests a web form by entering text into a text box, submitting the form, and verifying the success message is displayed

Starting URL: https://www.selenium.dev/selenium/web/web-form.html

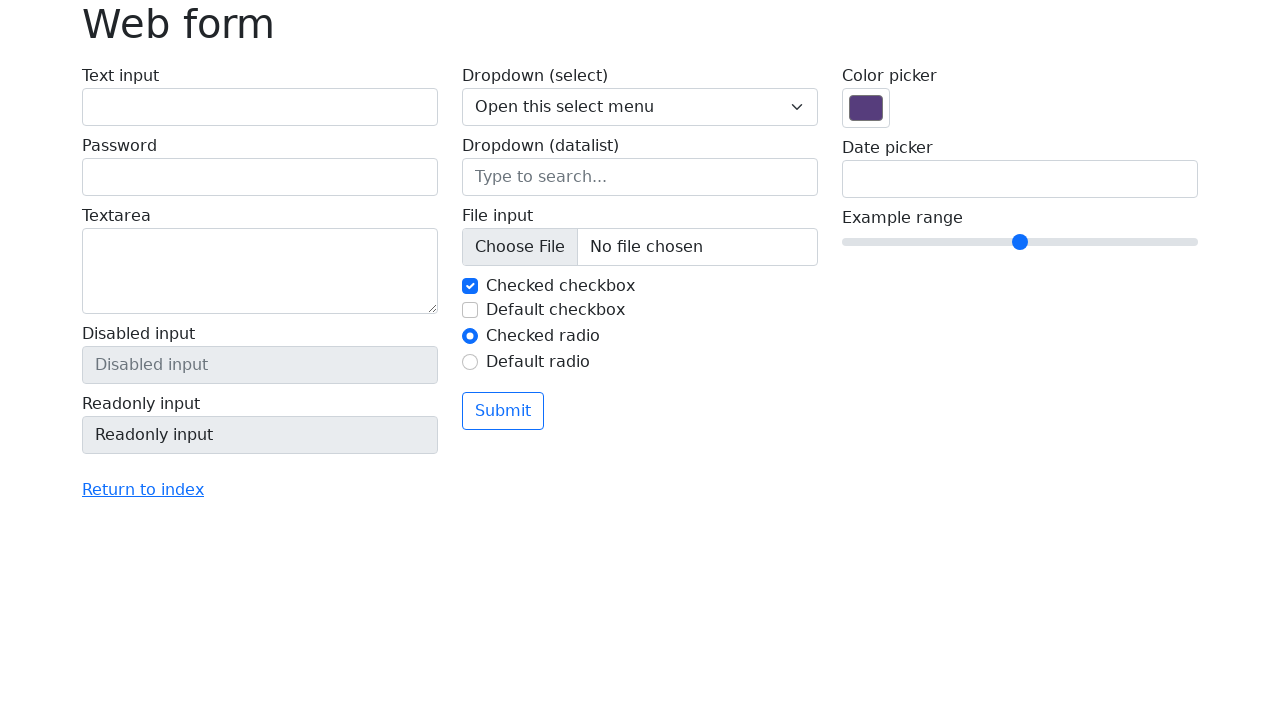

Verified page title is 'Web form'
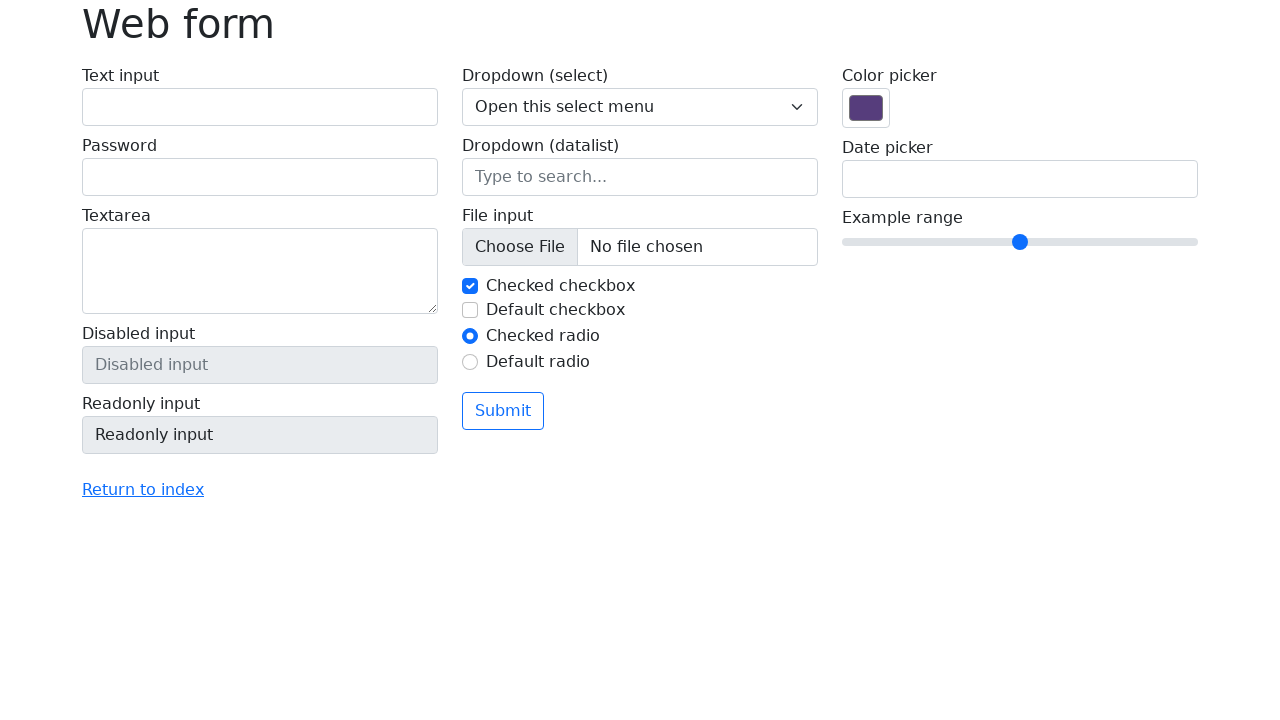

Entered 'Selenium' into the text box on input[name='my-text']
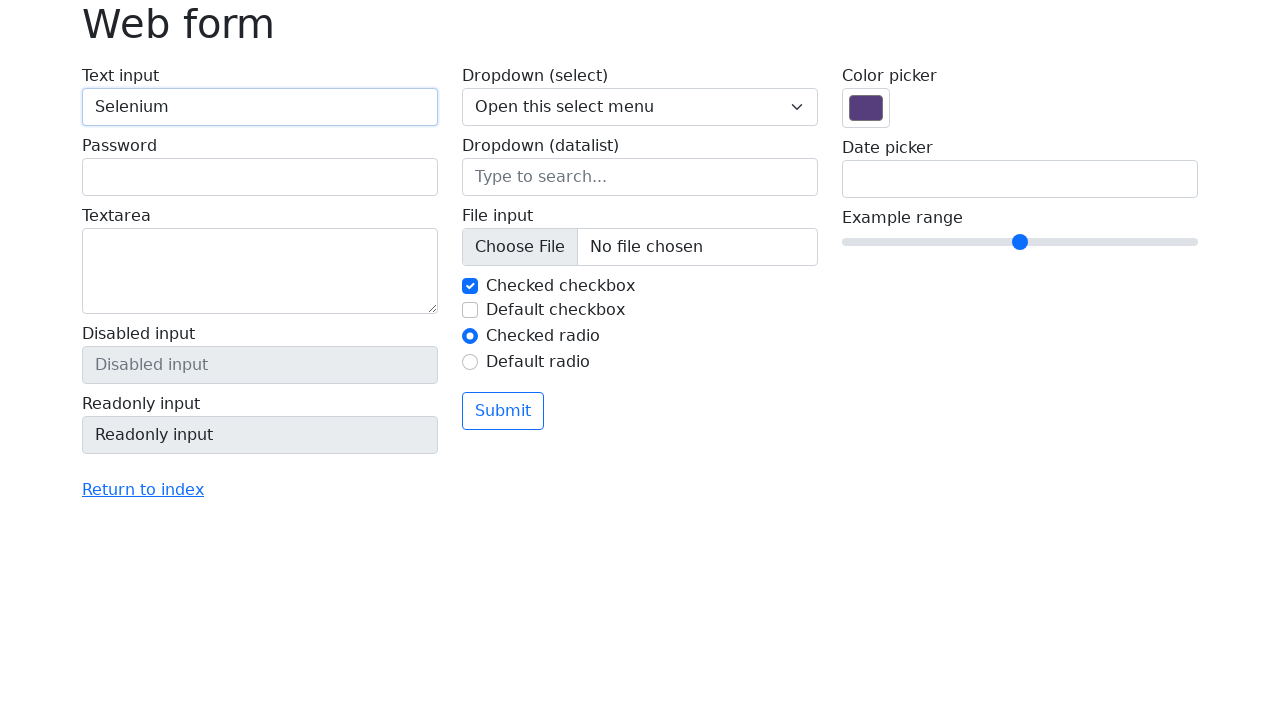

Clicked the submit button at (503, 411) on button
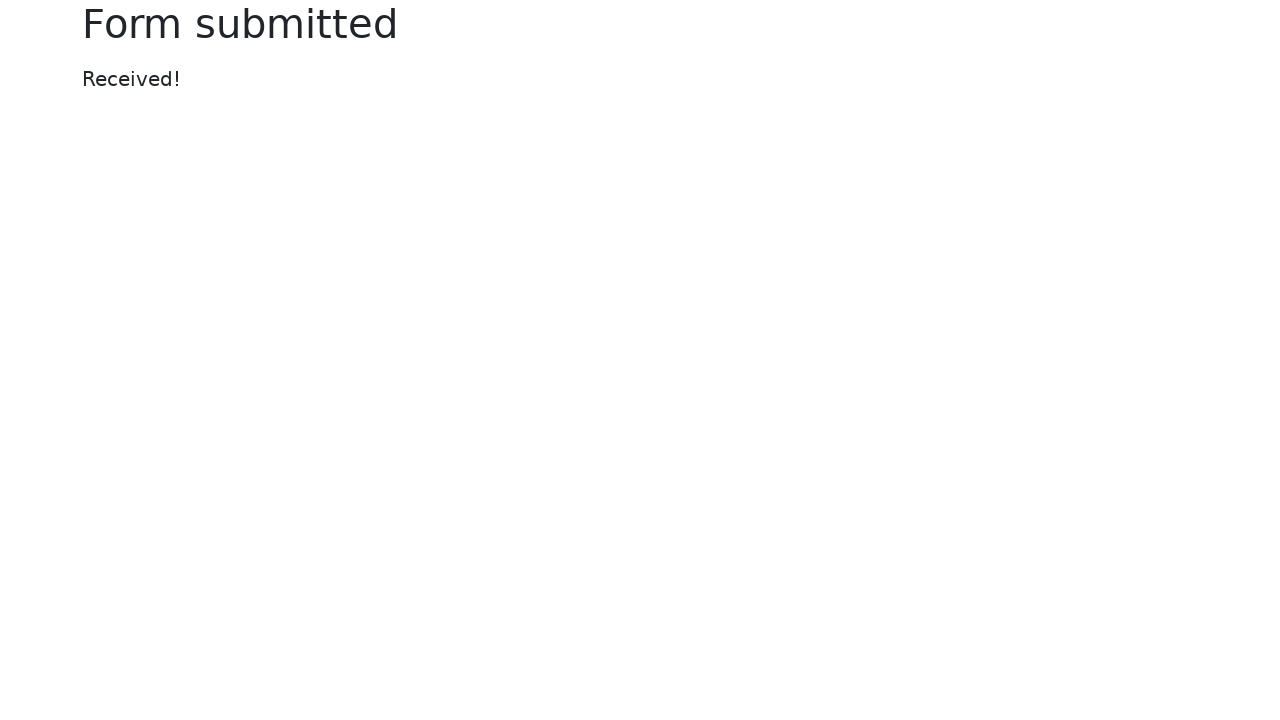

Verified success message 'Received!' is displayed
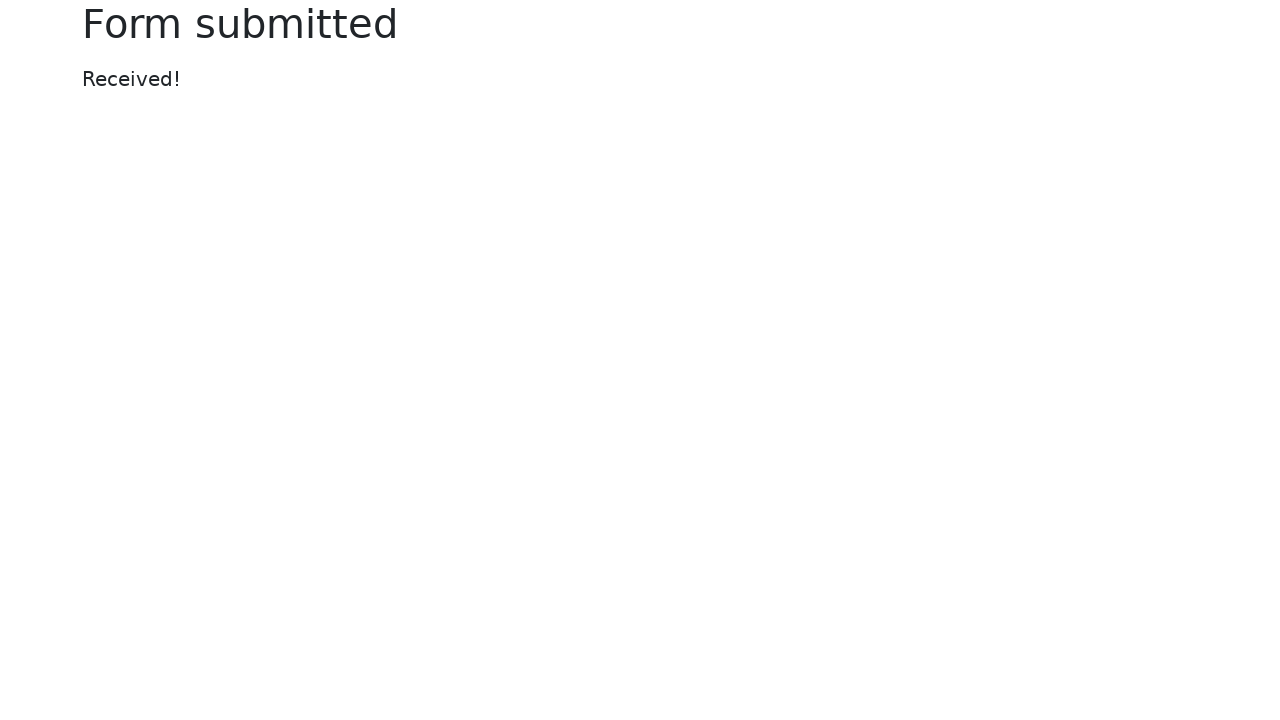

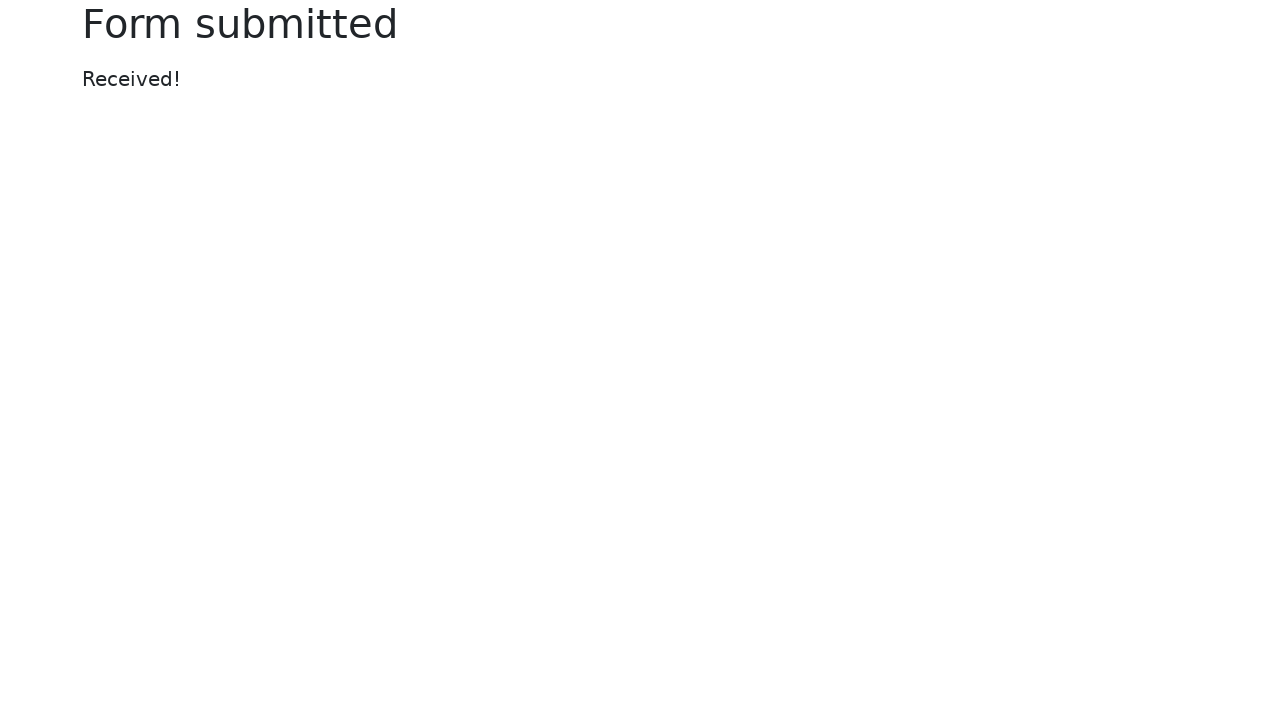